Tests that edits are cancelled when pressing Escape

Starting URL: https://demo.playwright.dev/todomvc

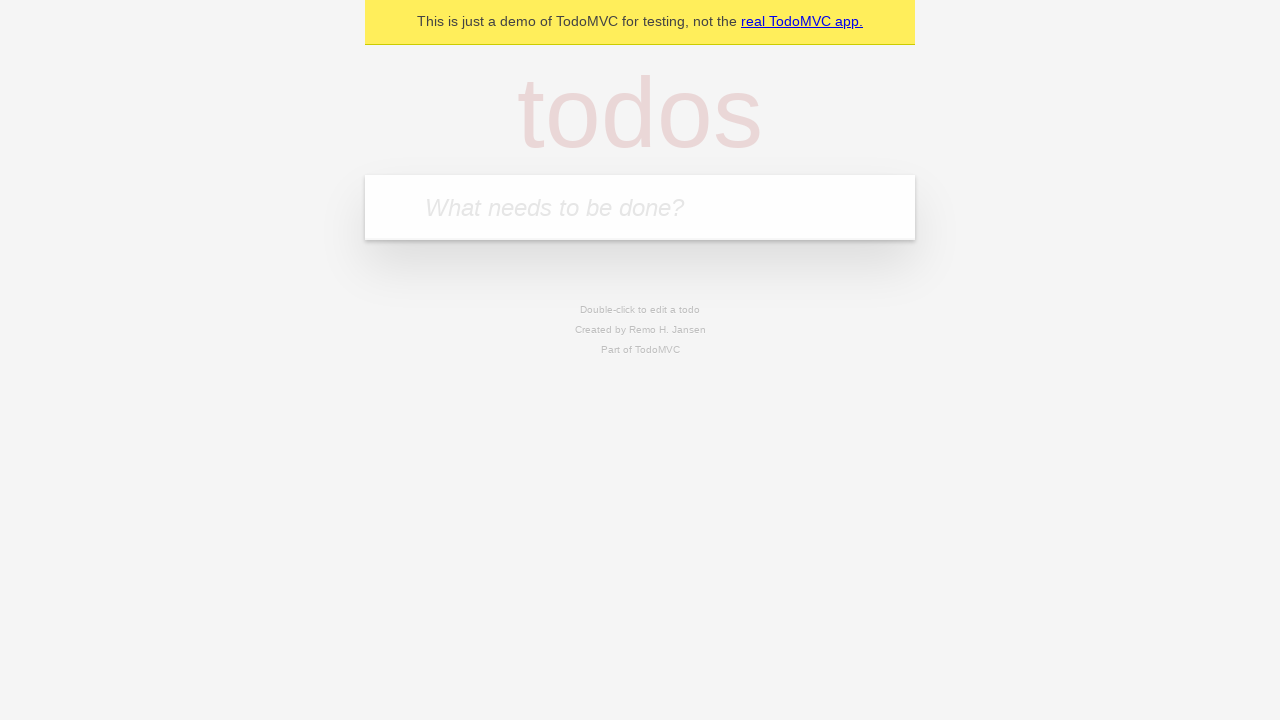

Filled todo input field with 'buy some cheese' on internal:attr=[placeholder="What needs to be done?"i]
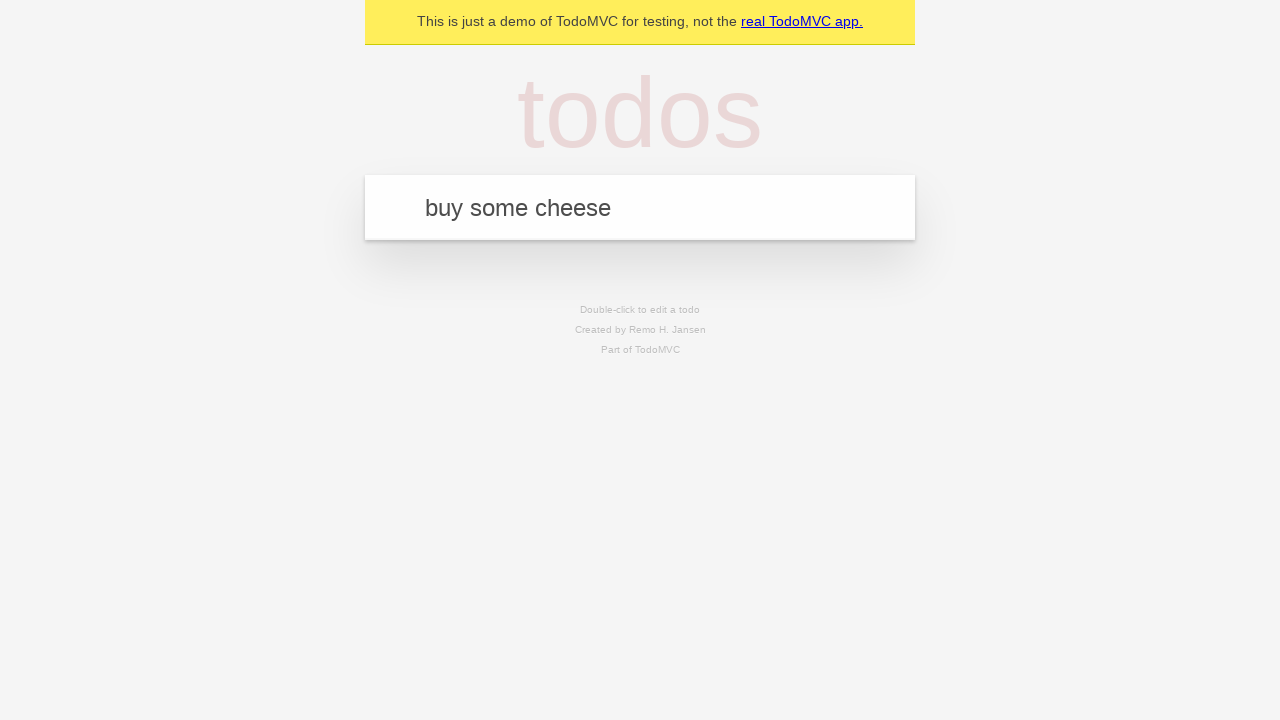

Pressed Enter to create todo 'buy some cheese' on internal:attr=[placeholder="What needs to be done?"i]
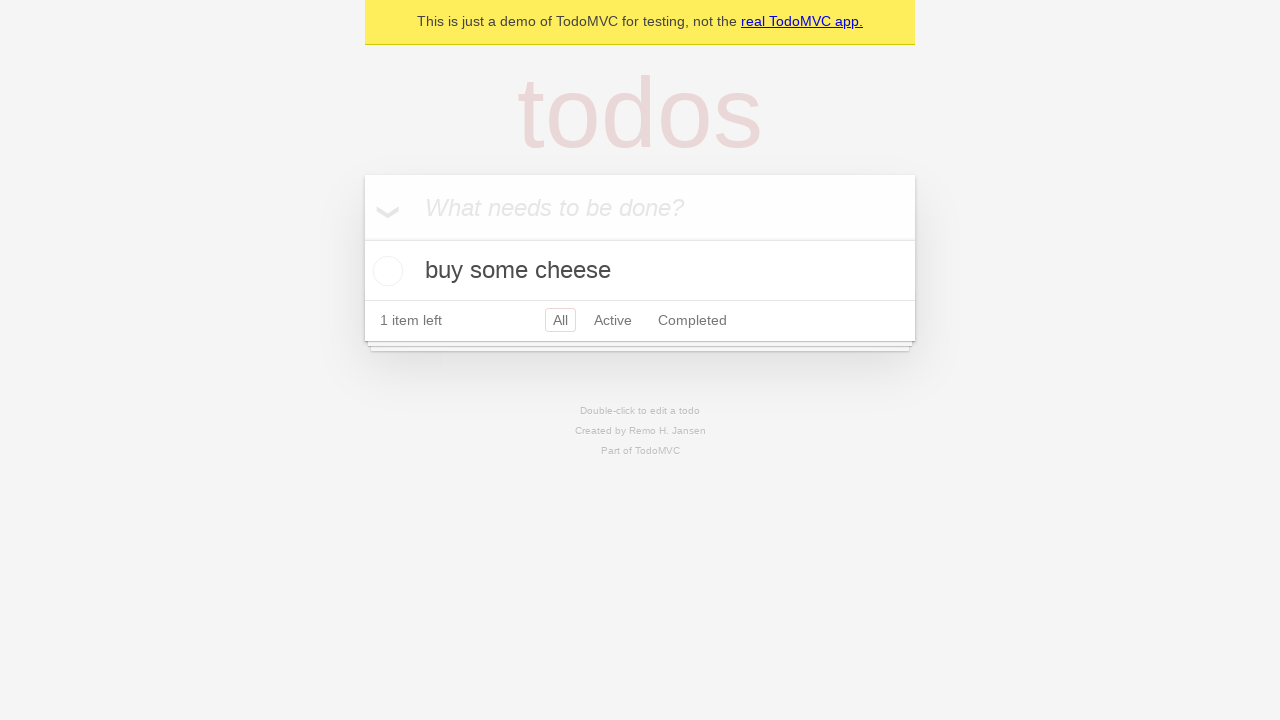

Filled todo input field with 'feed the cat' on internal:attr=[placeholder="What needs to be done?"i]
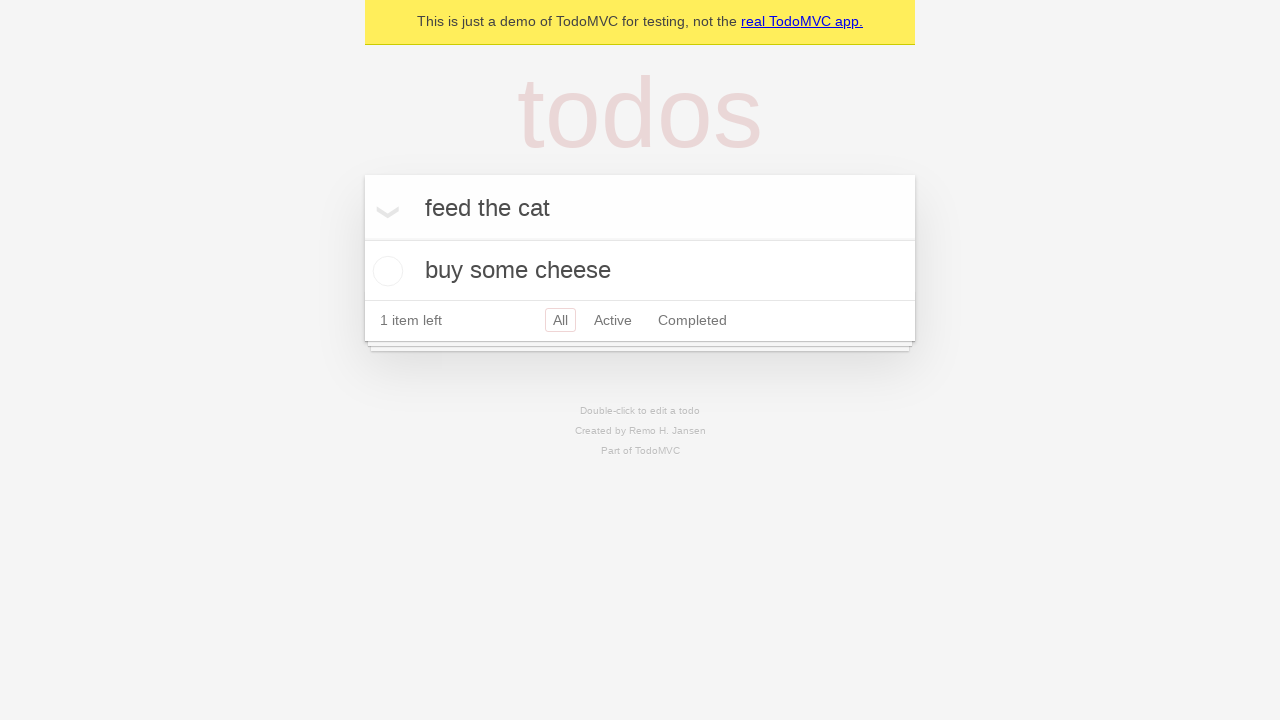

Pressed Enter to create todo 'feed the cat' on internal:attr=[placeholder="What needs to be done?"i]
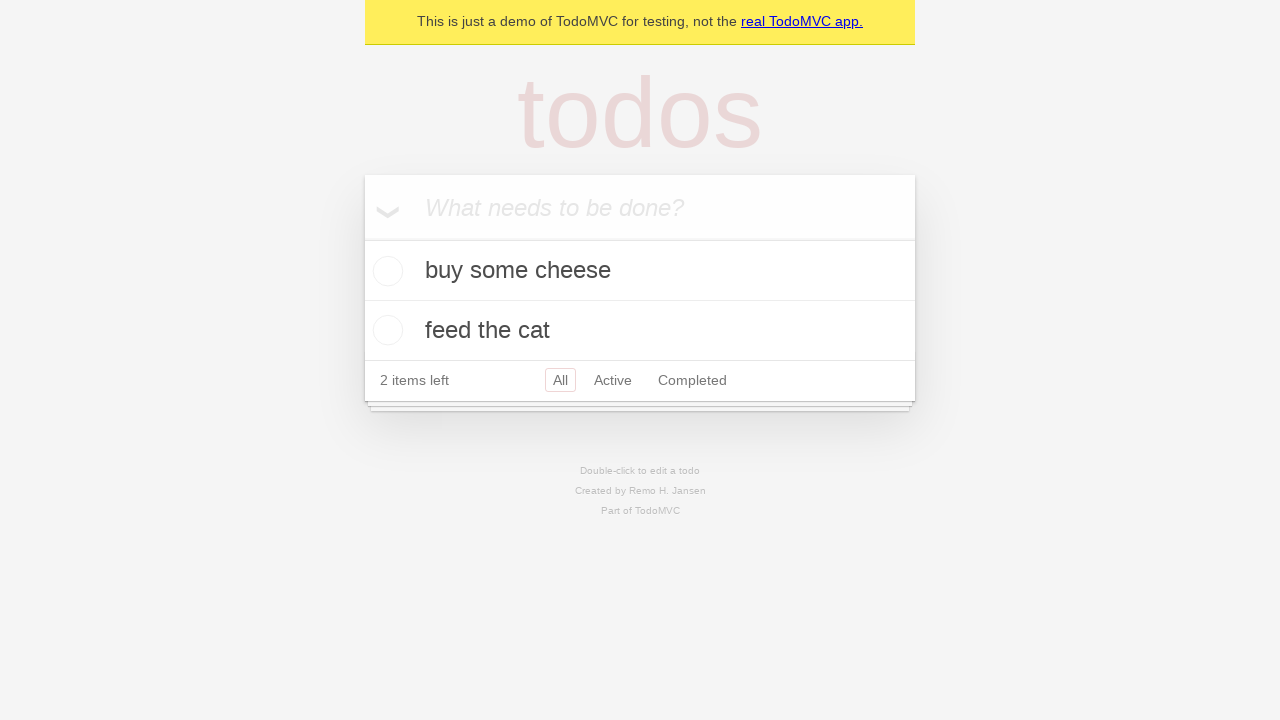

Filled todo input field with 'book a doctors appointment' on internal:attr=[placeholder="What needs to be done?"i]
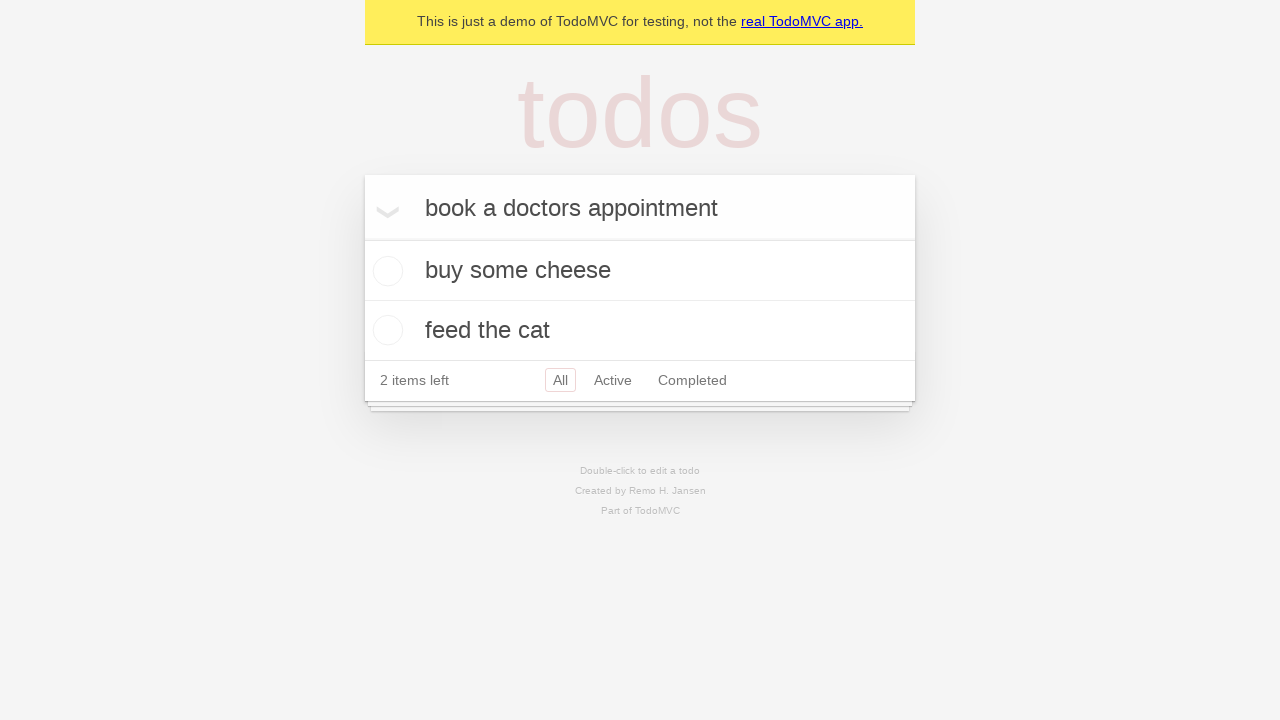

Pressed Enter to create todo 'book a doctors appointment' on internal:attr=[placeholder="What needs to be done?"i]
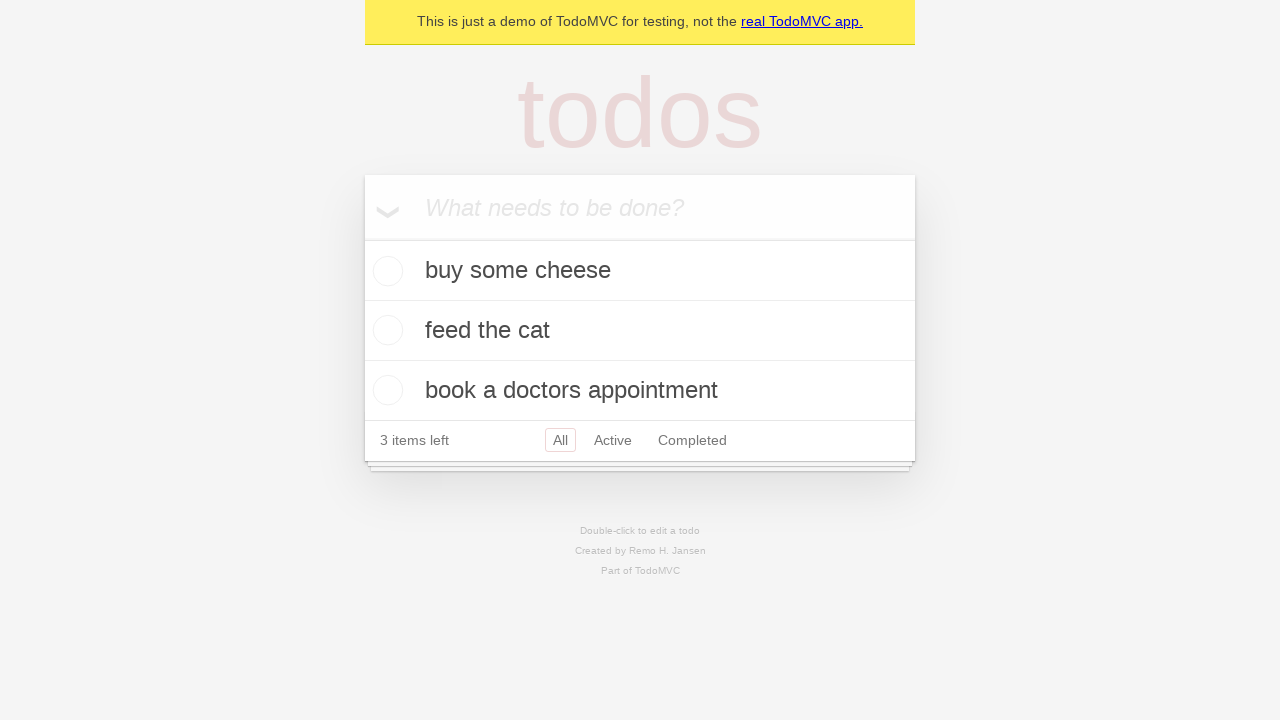

Double-clicked second todo item to enter edit mode at (640, 331) on internal:testid=[data-testid="todo-item"s] >> nth=1
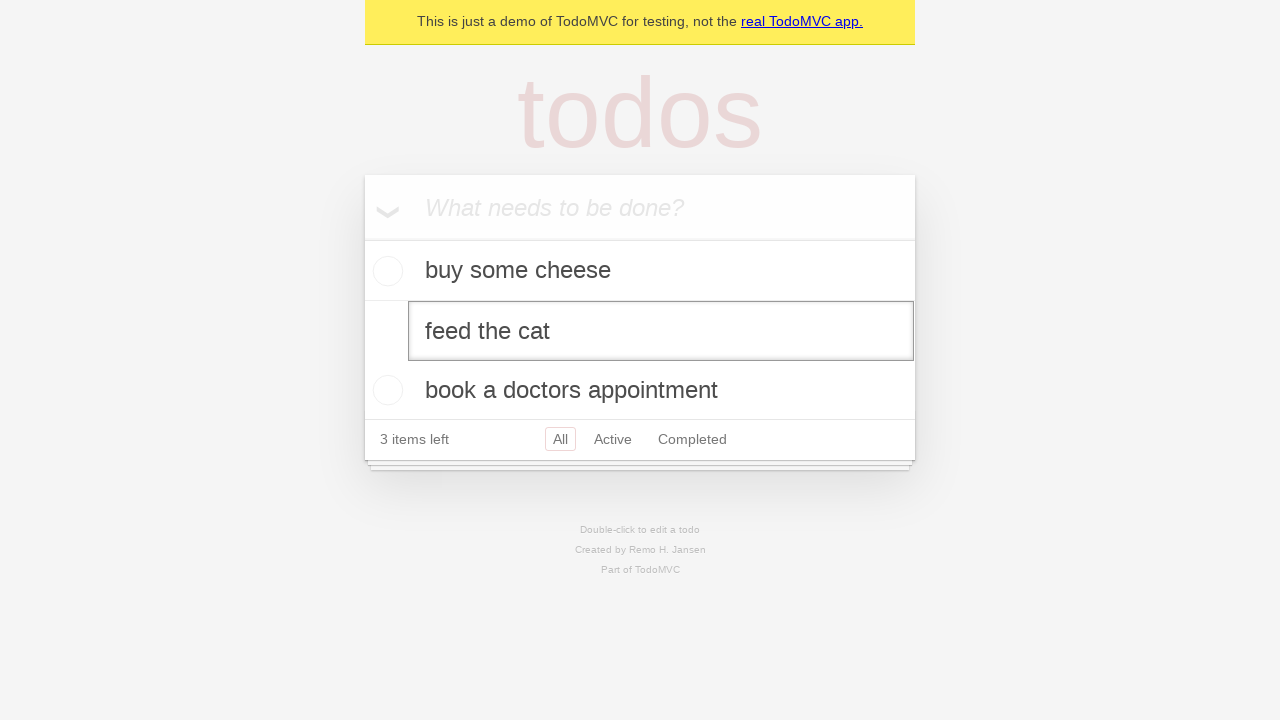

Filled edit textbox with 'buy some sausages' on internal:testid=[data-testid="todo-item"s] >> nth=1 >> internal:role=textbox[nam
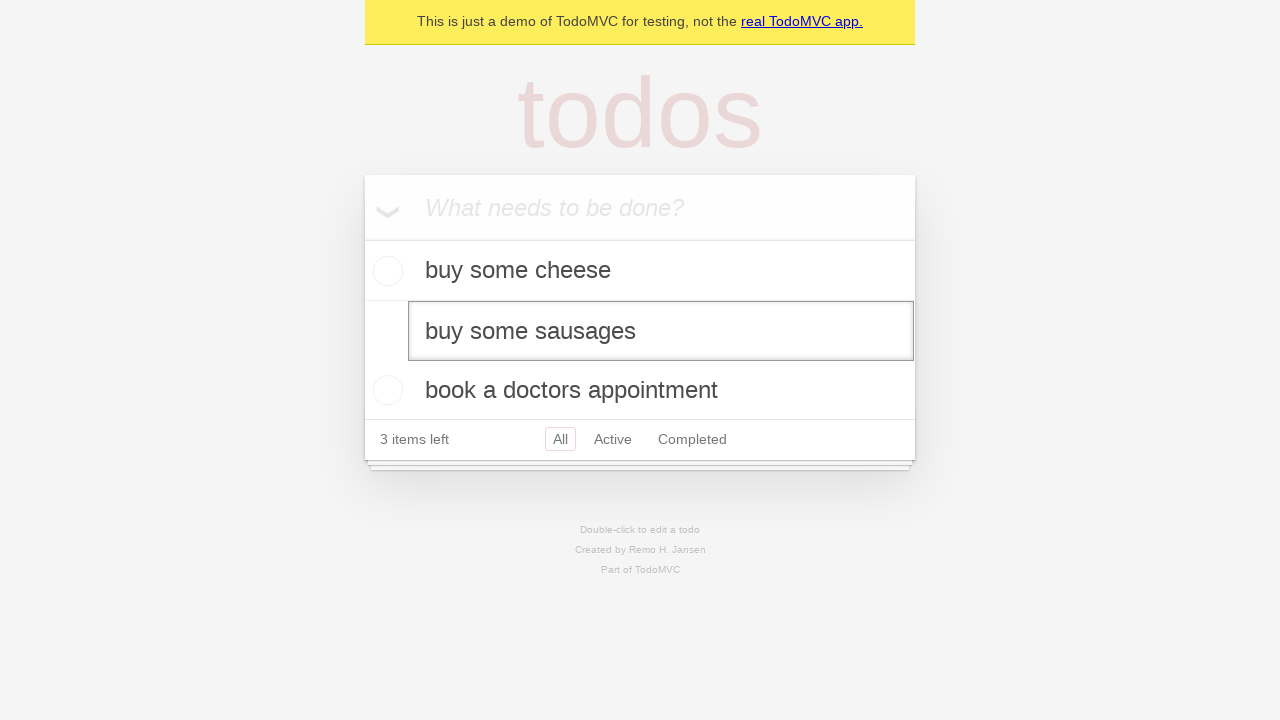

Pressed Escape to cancel edit - verifying original text is restored on internal:testid=[data-testid="todo-item"s] >> nth=1 >> internal:role=textbox[nam
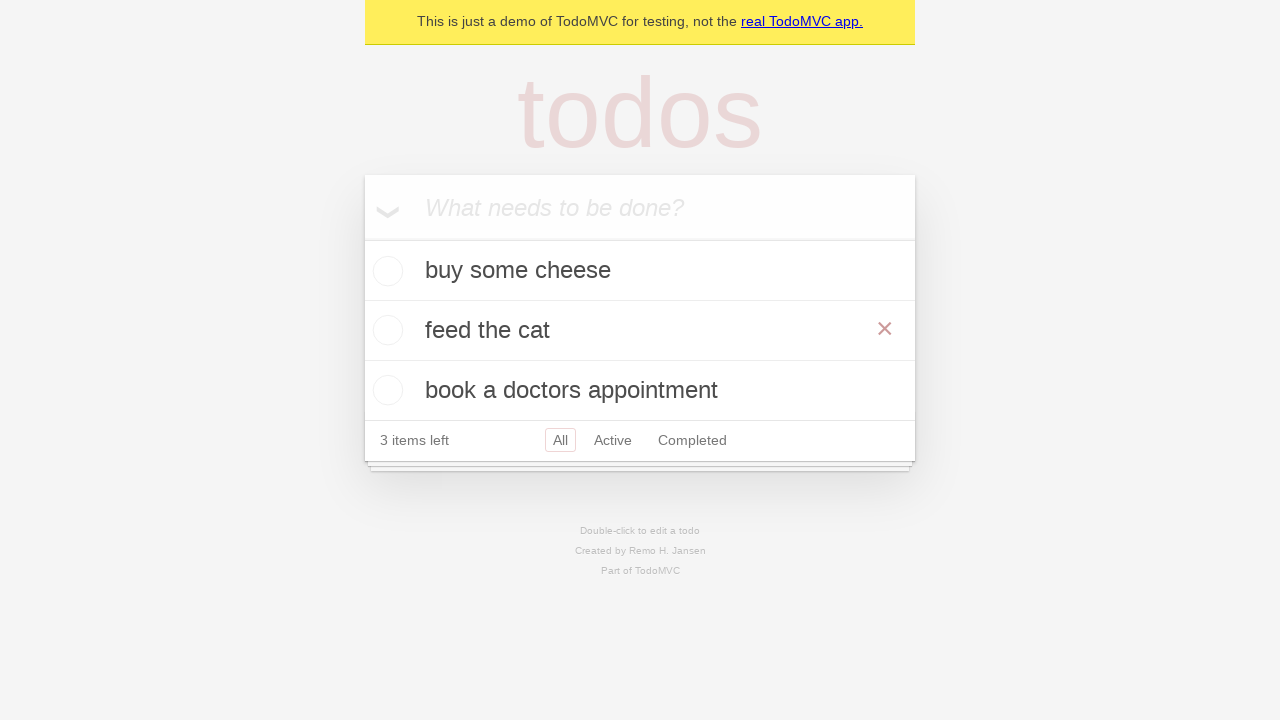

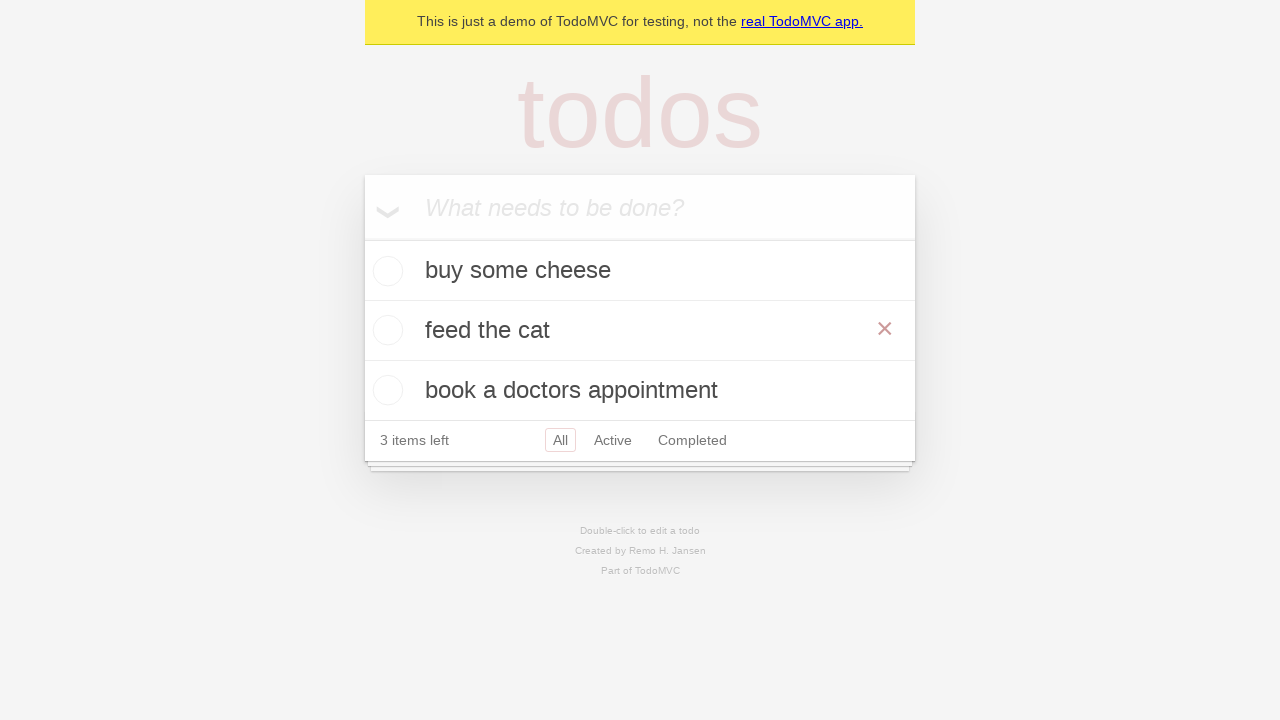